Tests YopMail temporary email service by entering an email name in the input field, clicking the enter button, and verifying the email address is displayed correctly.

Starting URL: https://yopmail.com/en/

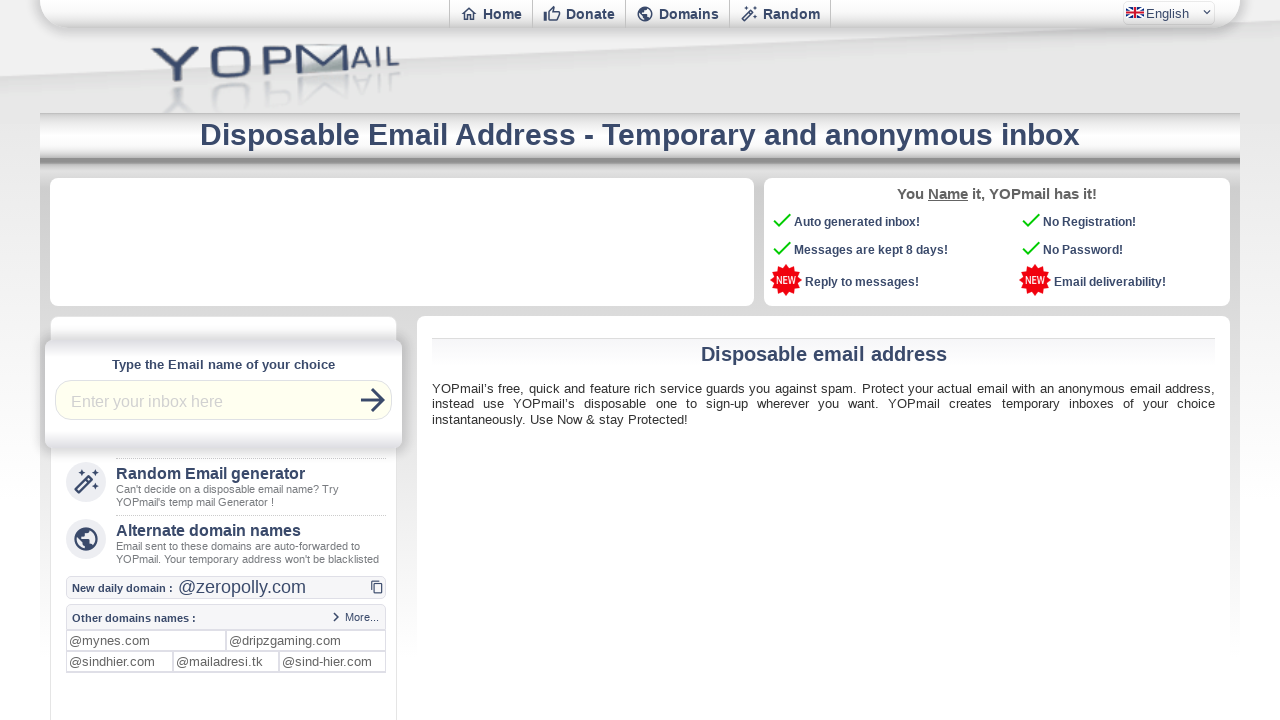

Entered 'testing' in the email name input field on .ycptinput
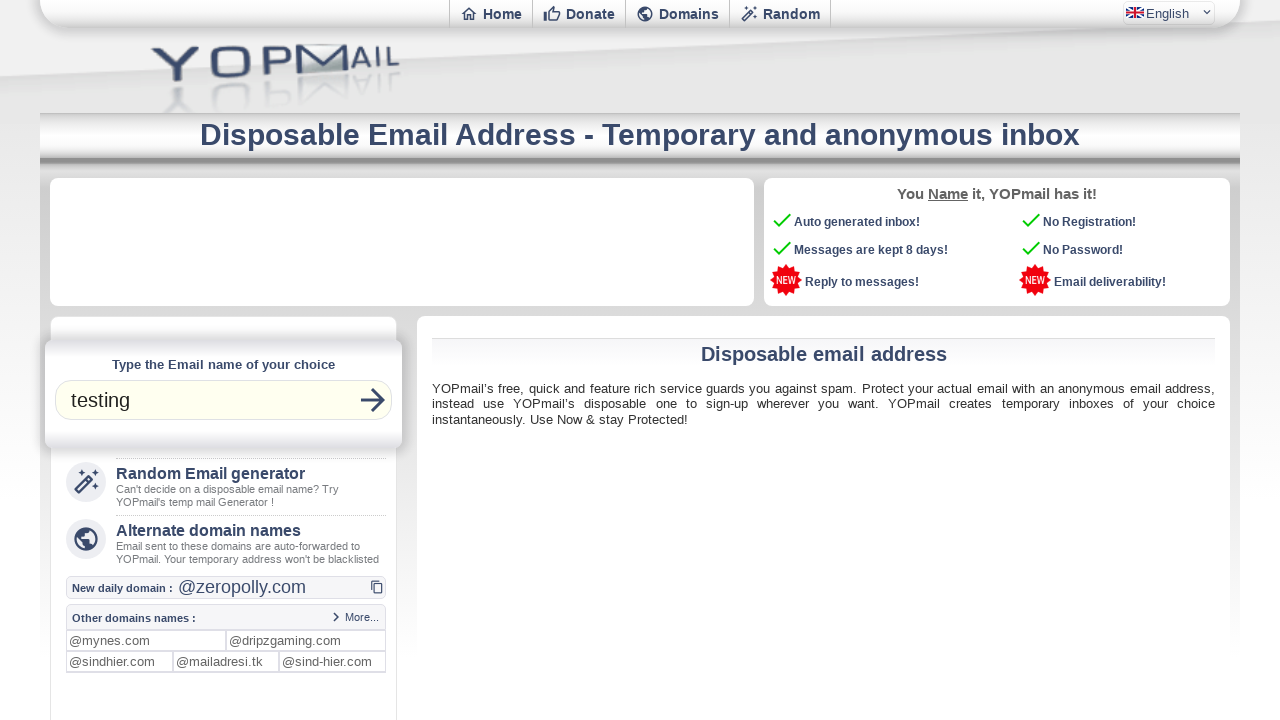

Clicked the enter/submit button at (373, 400) on button.md
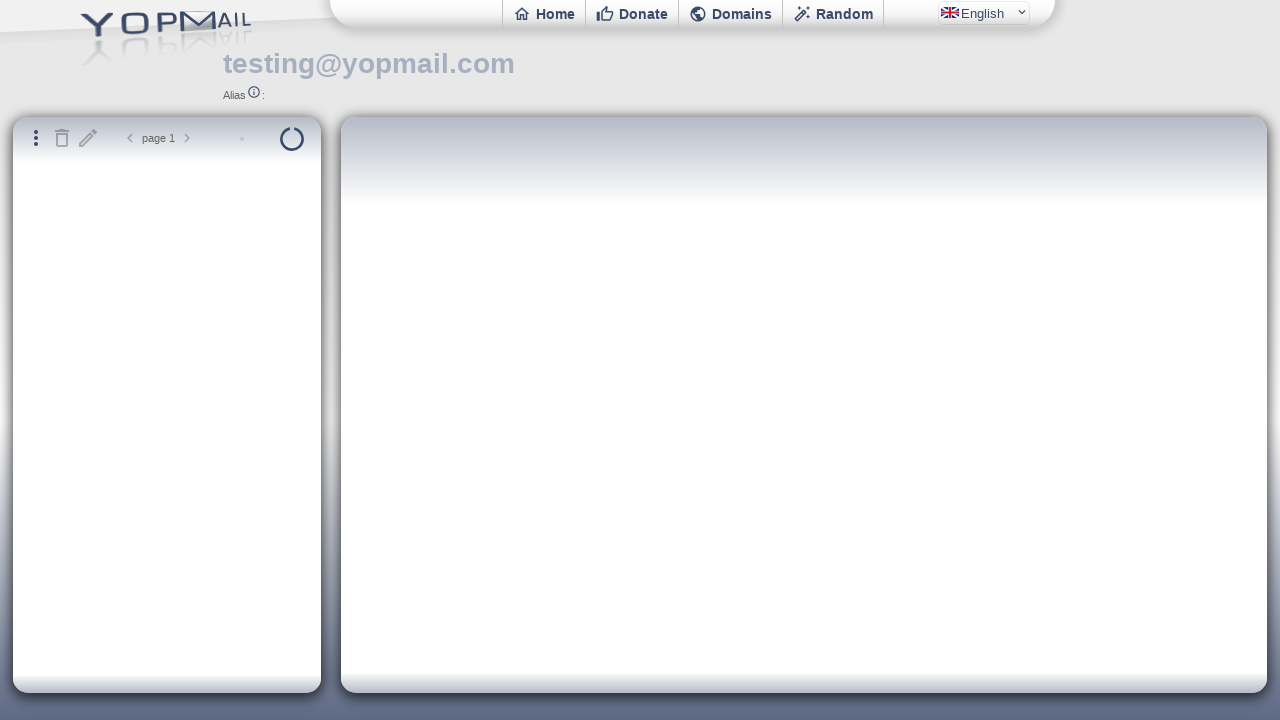

Email address is displayed correctly in the .bname element
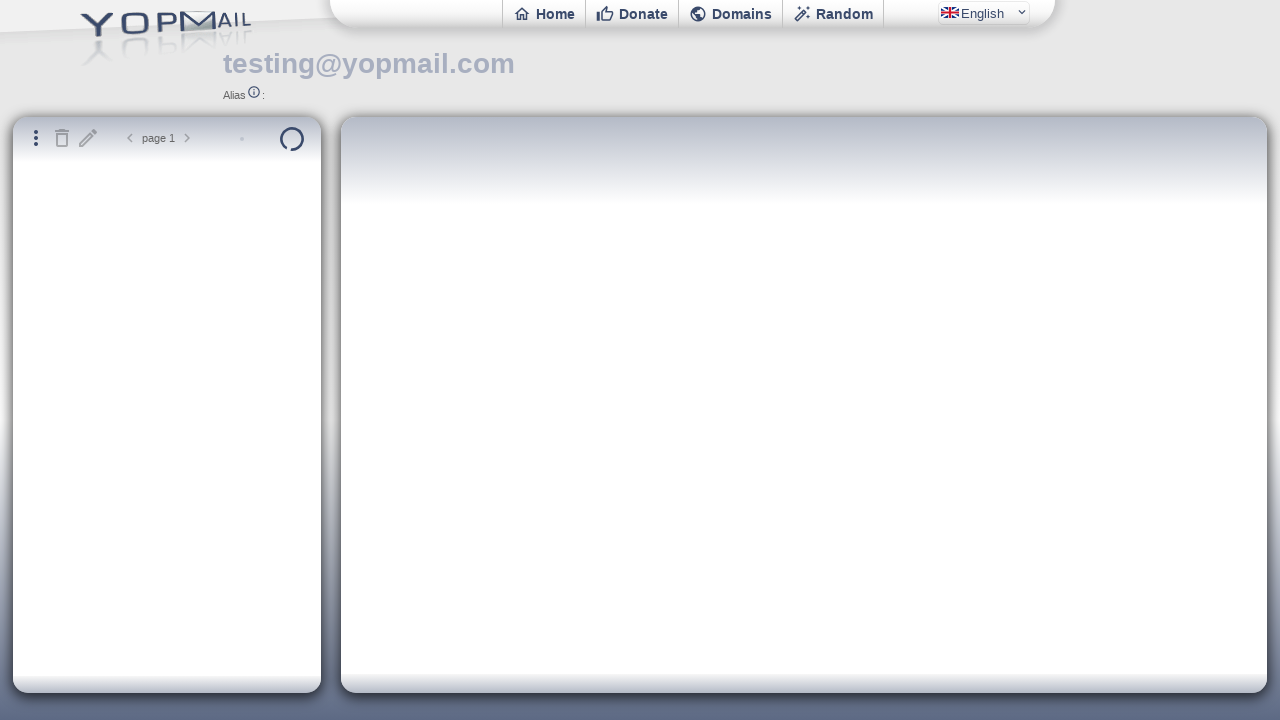

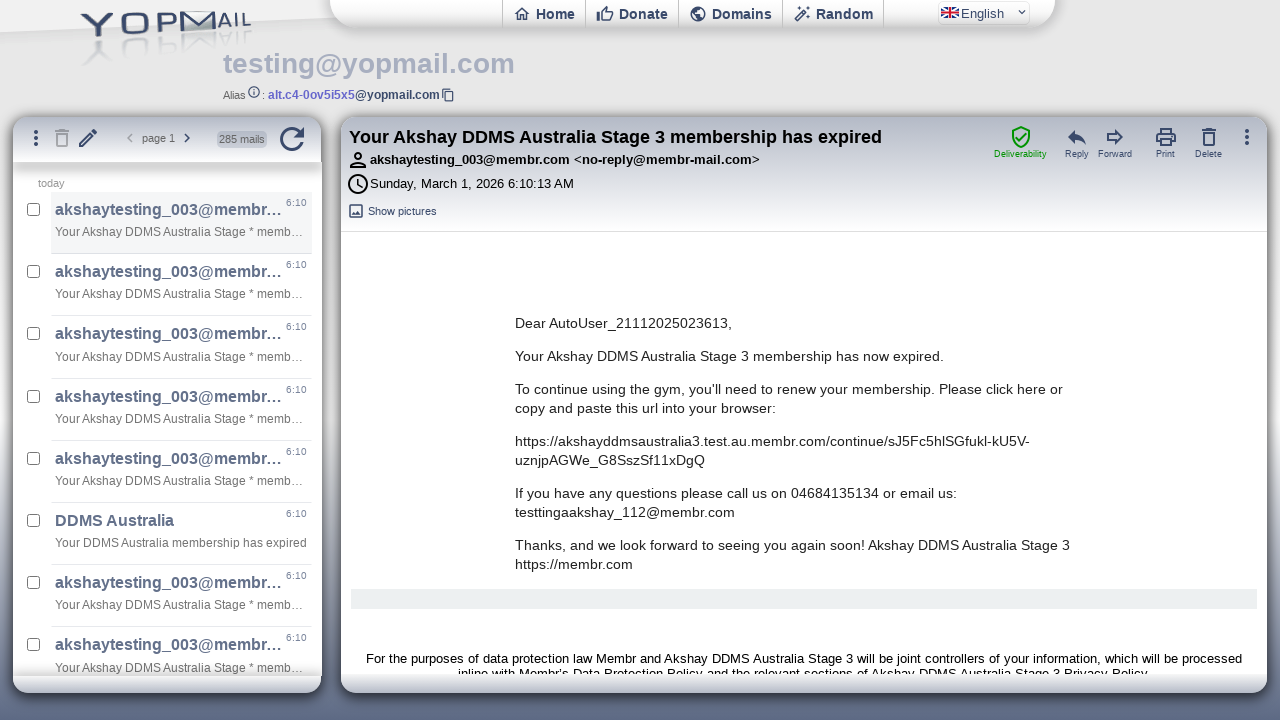